Tests button click functionality by locating and clicking a button element using its ID selector

Starting URL: https://www.automationtesting.co.uk/buttons.html

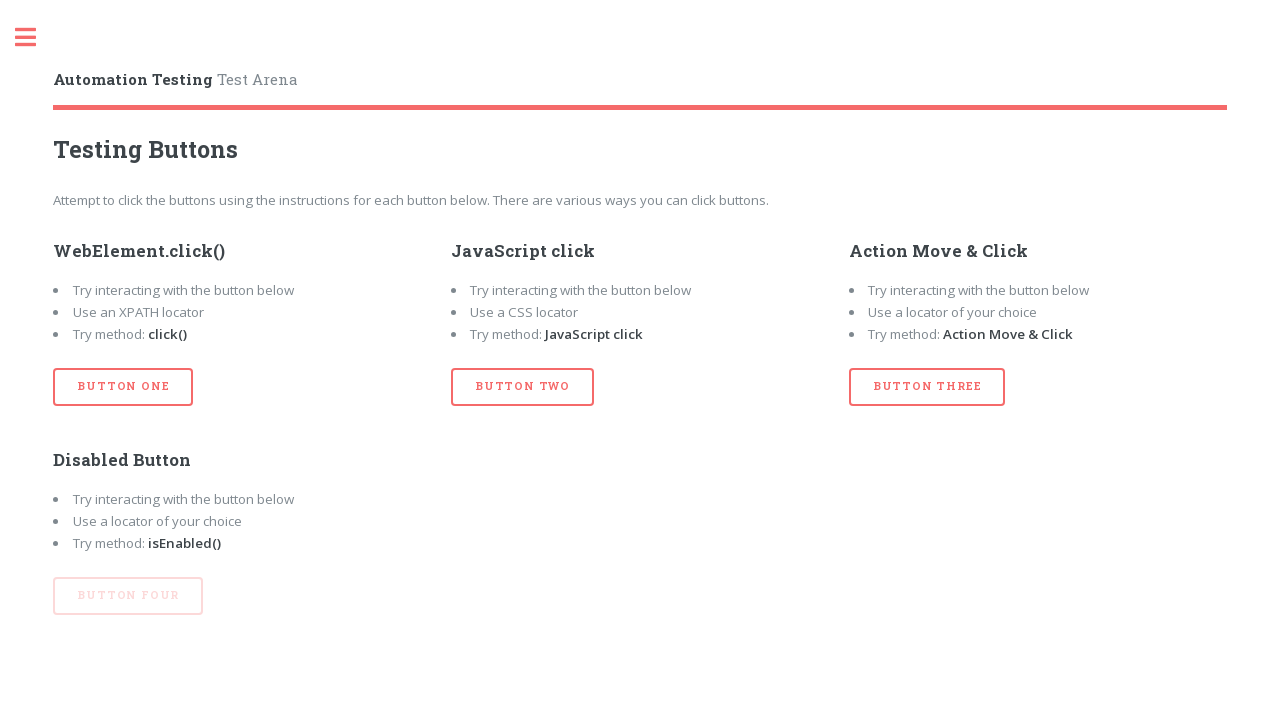

Clicked button element with ID 'btn_one' at (123, 387) on #btn_one
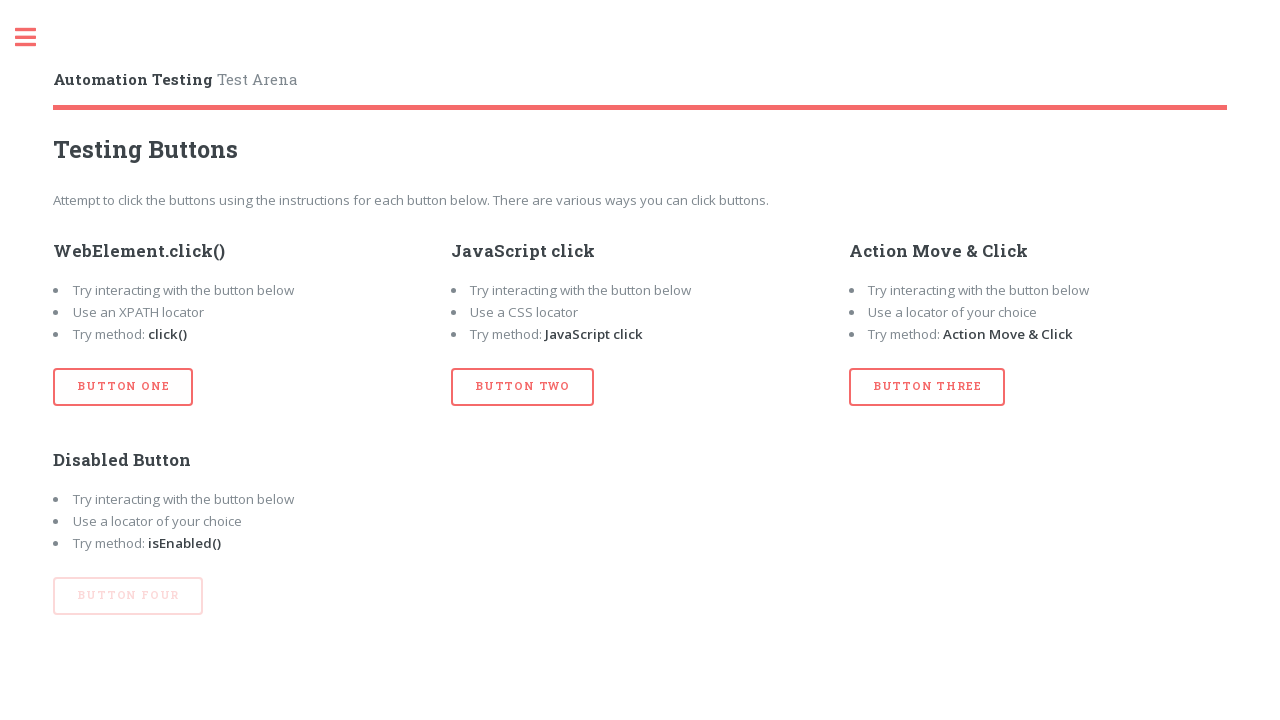

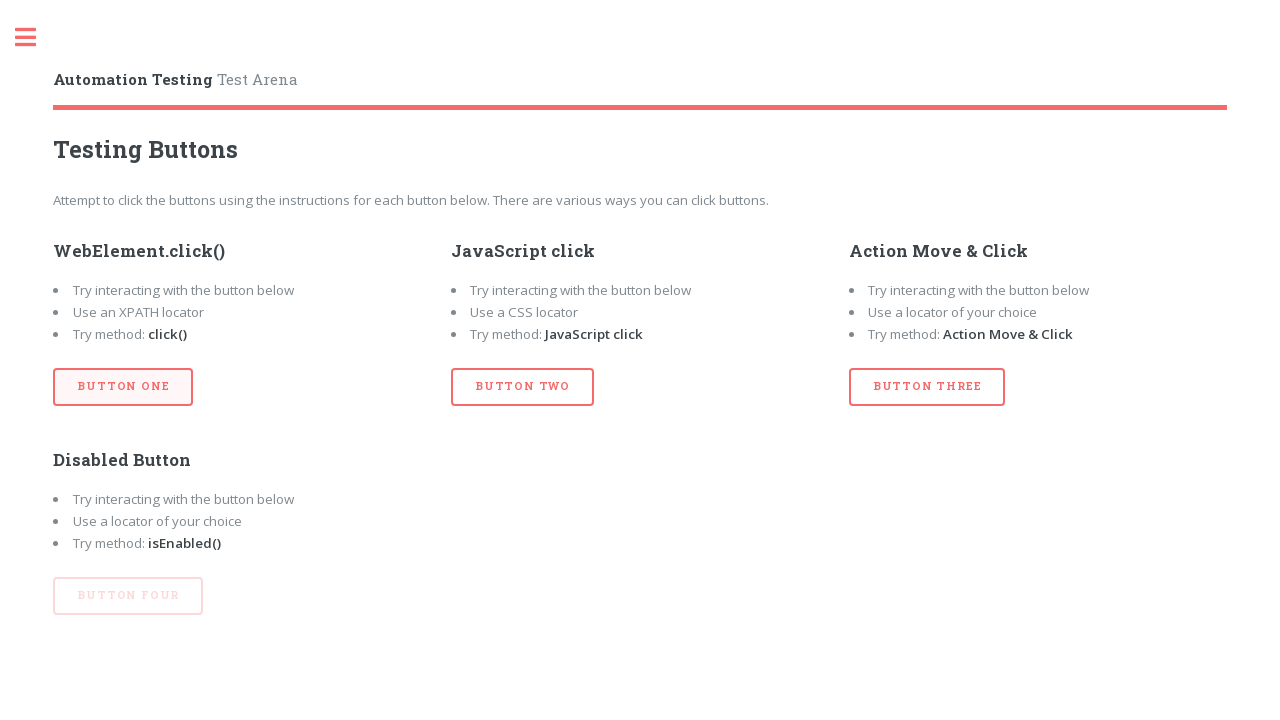